Tests drag and drop functionality on the jQuery UI droppable demo page by dragging an element and dropping it onto a target area within an iframe

Starting URL: https://jqueryui.com/droppable/

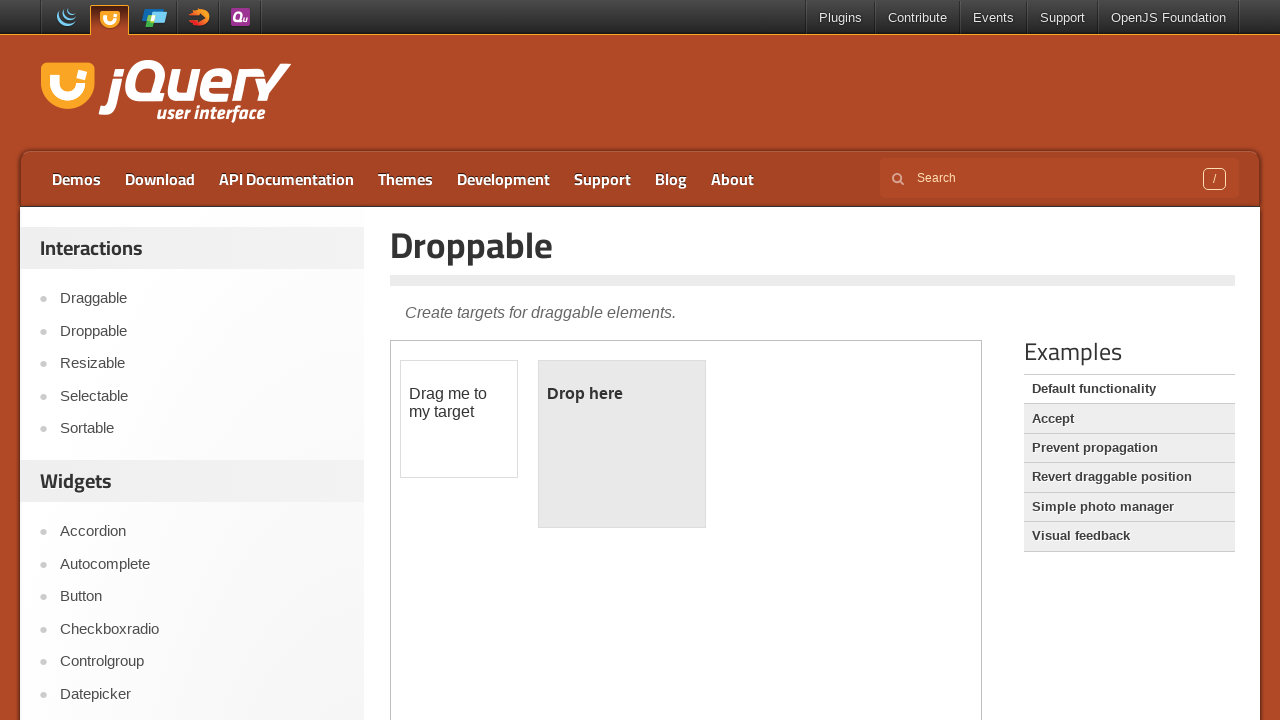

Navigated to jQuery UI droppable demo page
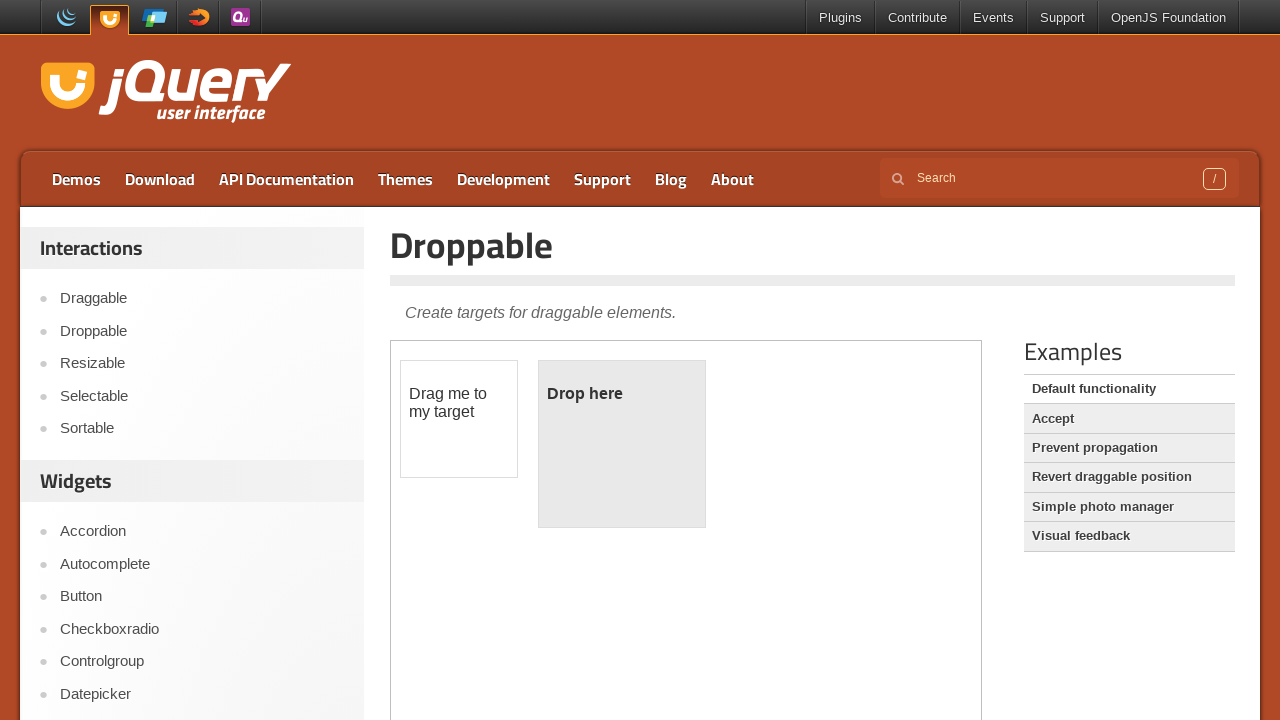

Located the iframe containing drag and drop demo
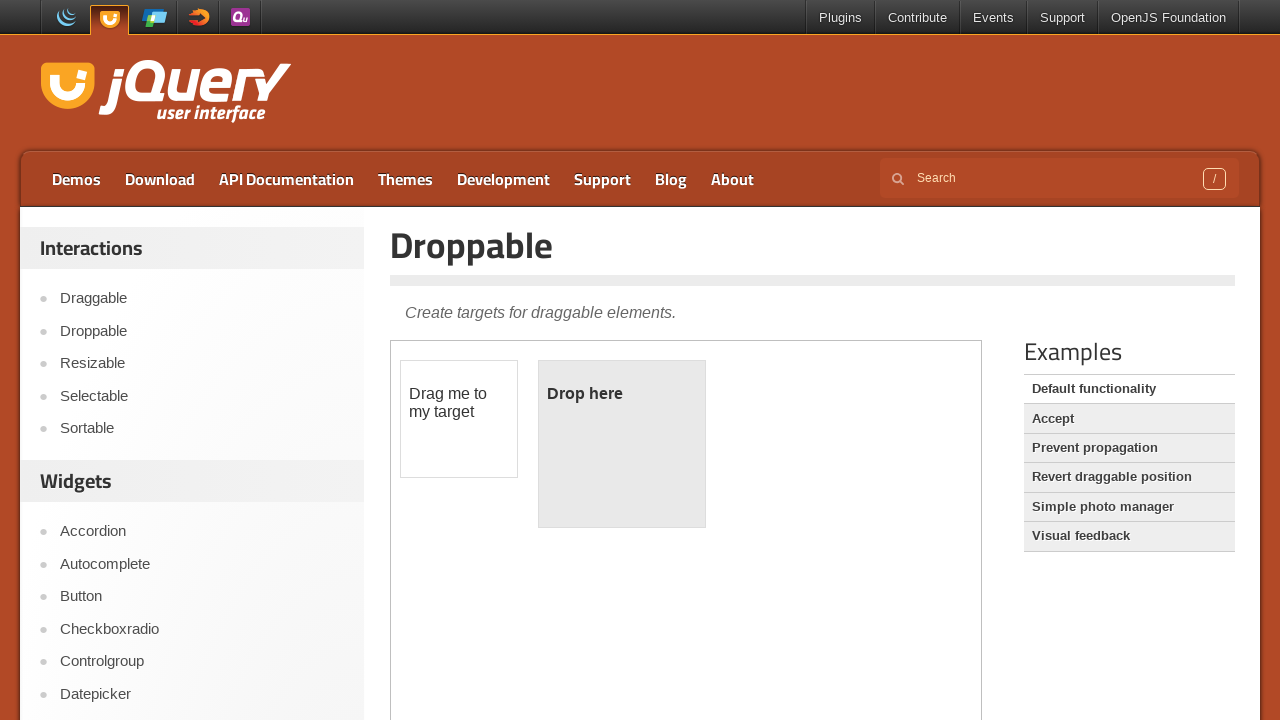

Located the draggable element within iframe
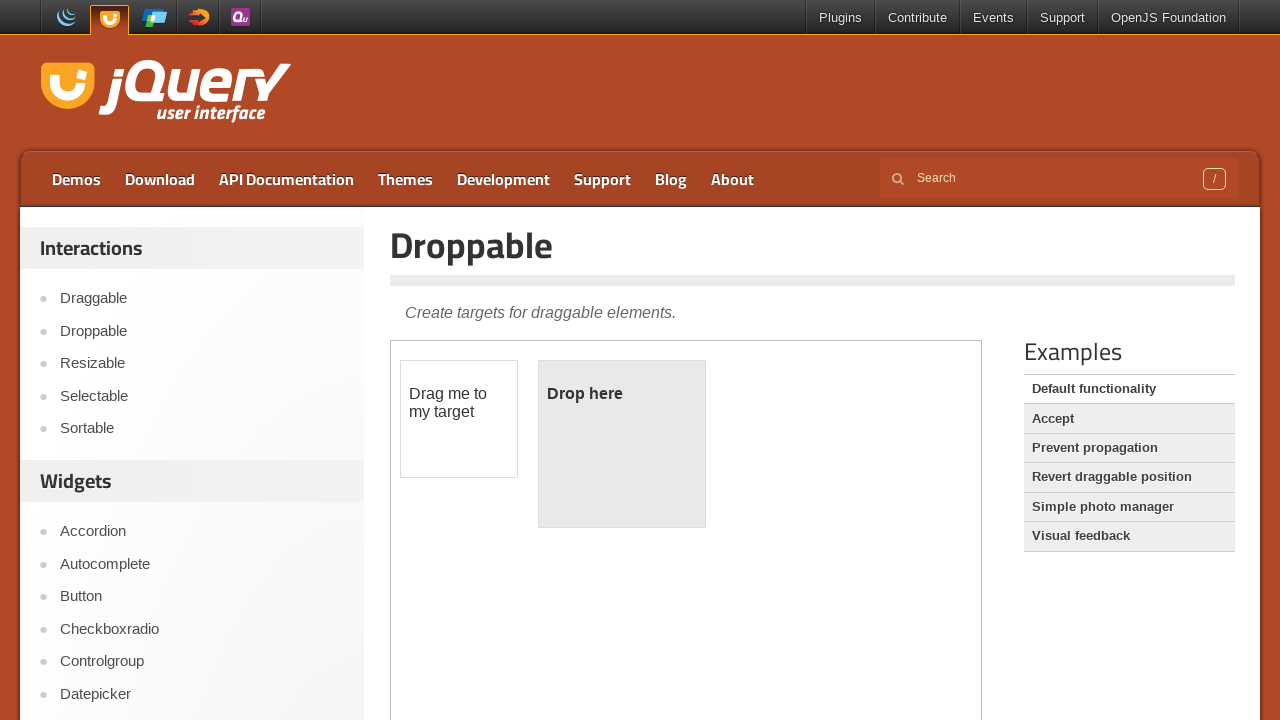

Located the droppable target element within iframe
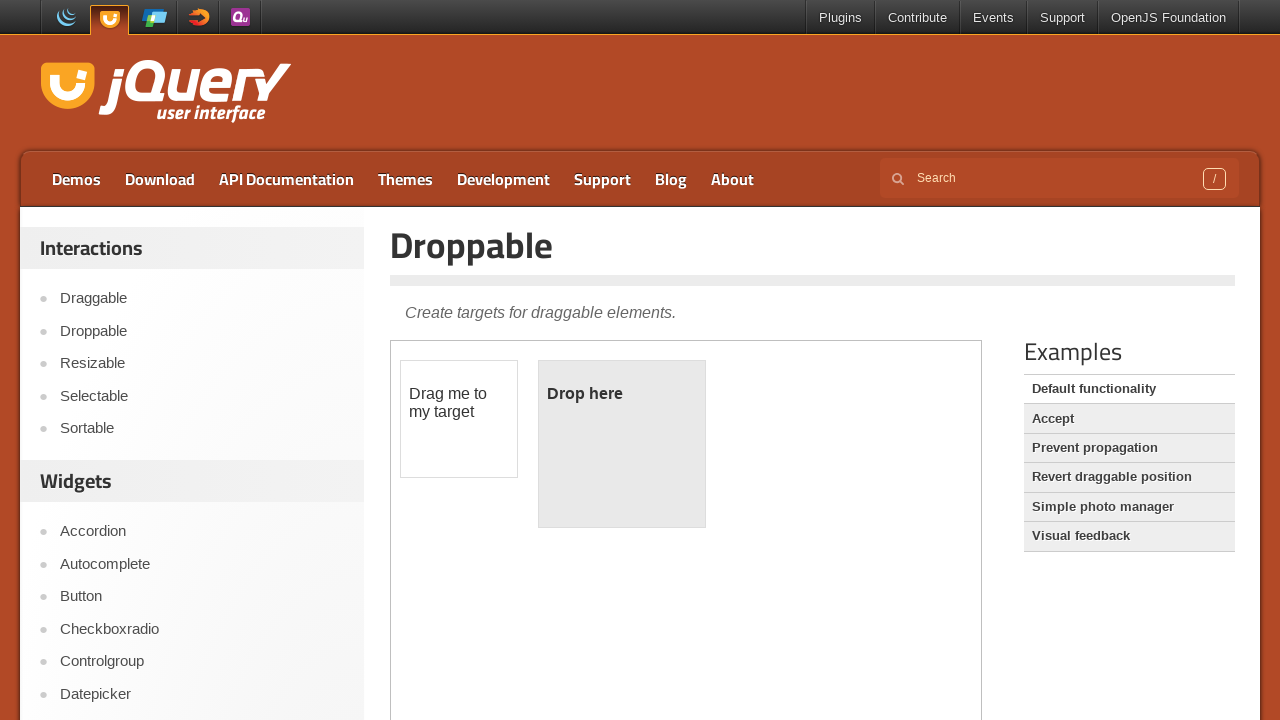

Dragged element to drop target area at (622, 444)
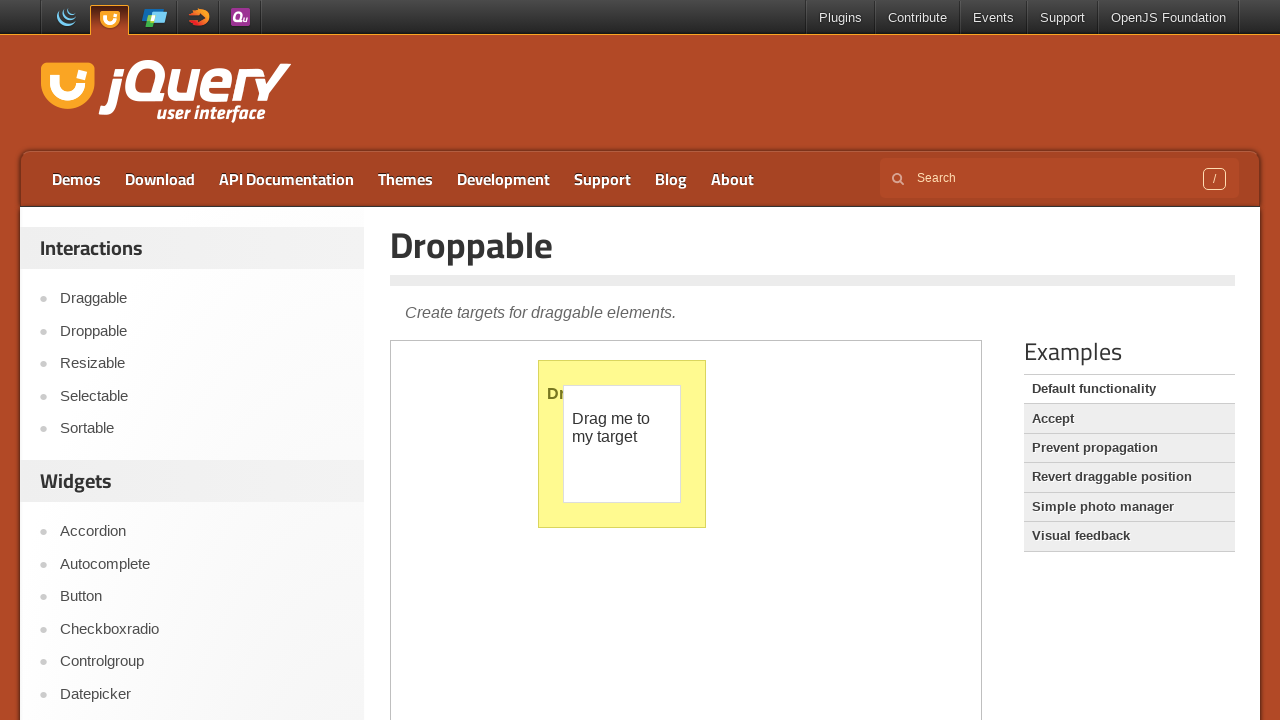

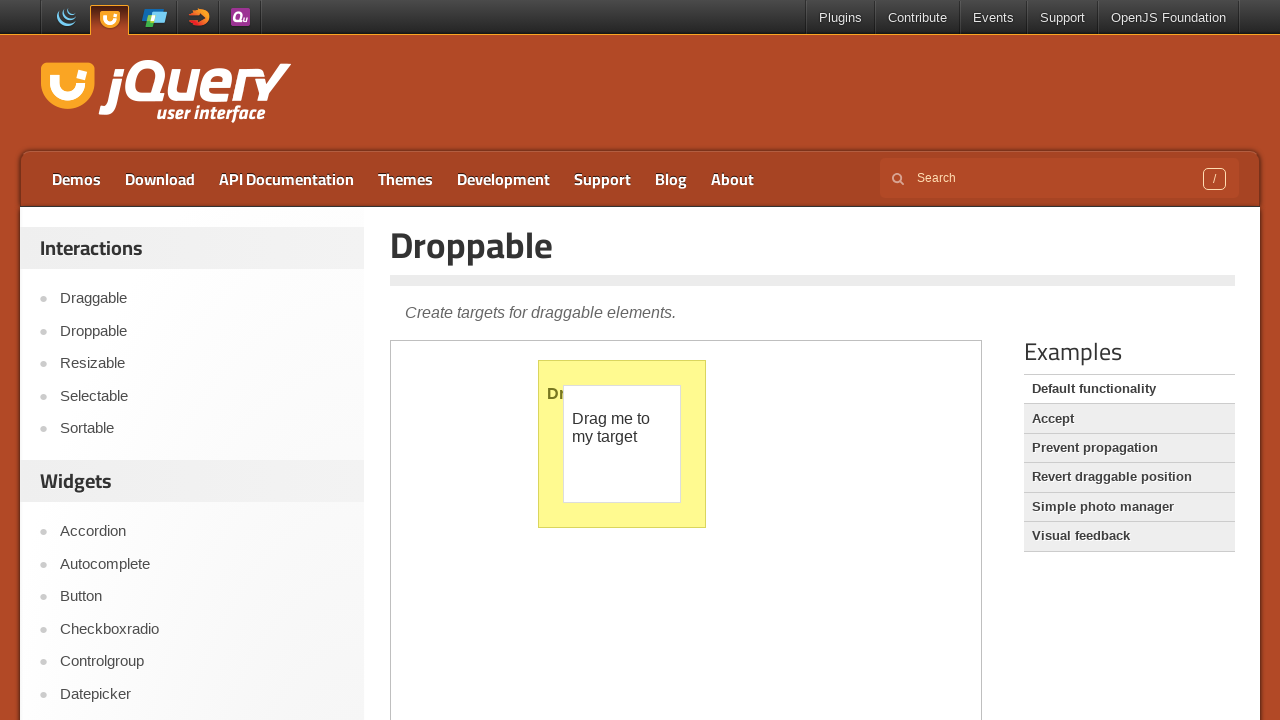